Tests responsive layout by resizing the browser window to different screen sizes (desktop, tablet, mobile)

Starting URL: https://remsfal.de/

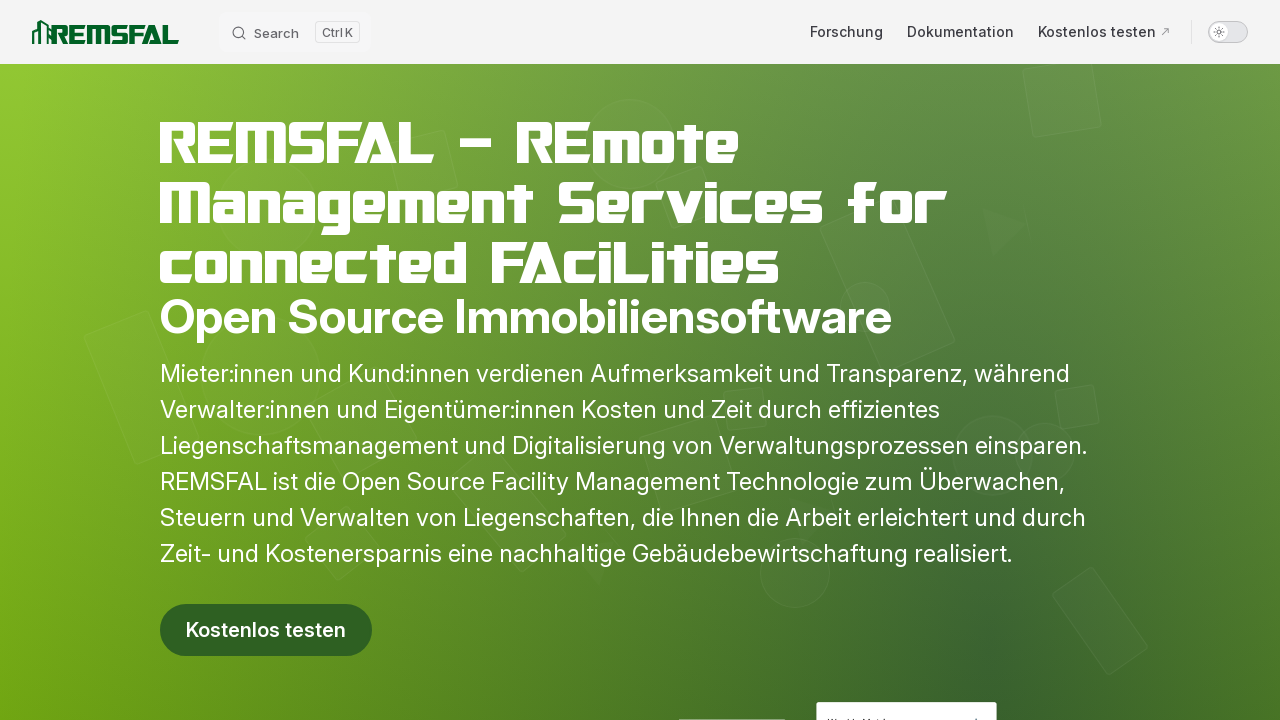

Set viewport size to Large Desktop (1920x1080)
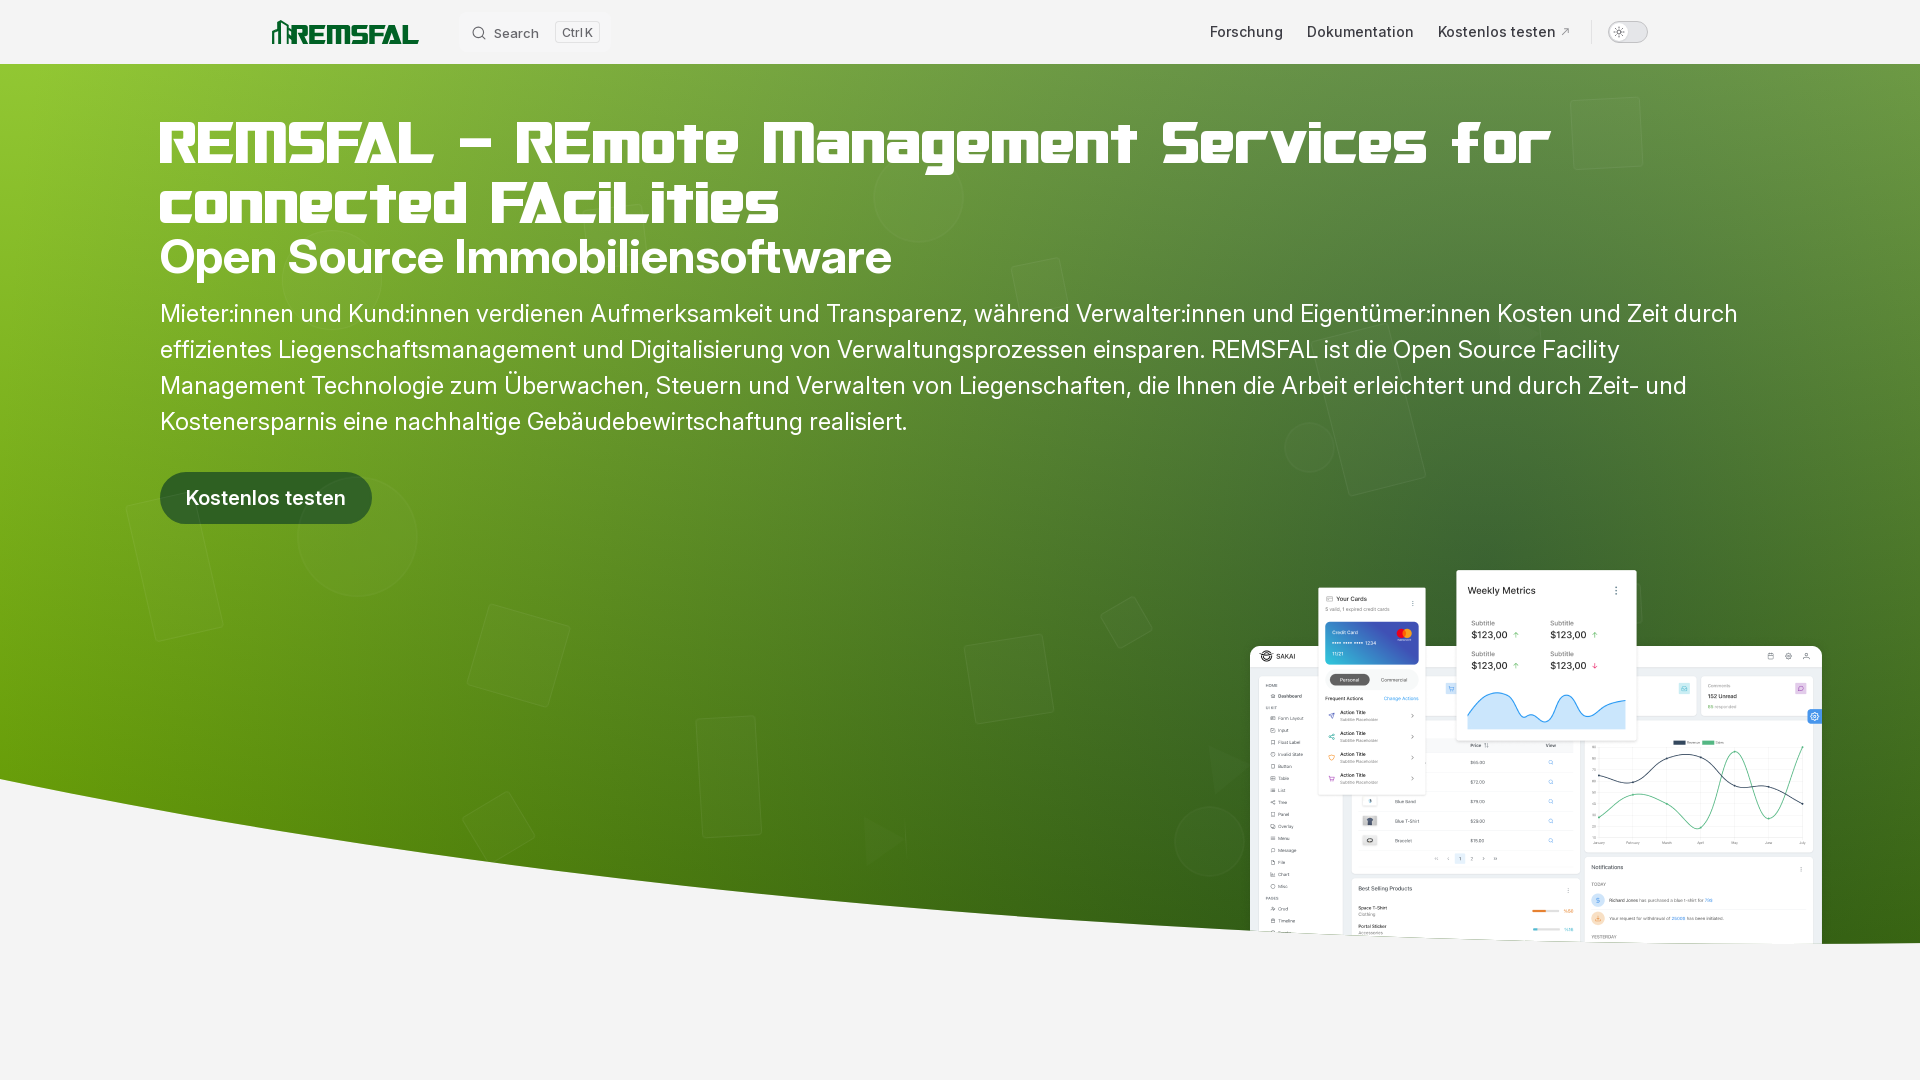

Layout adjusted for Large Desktop screen size
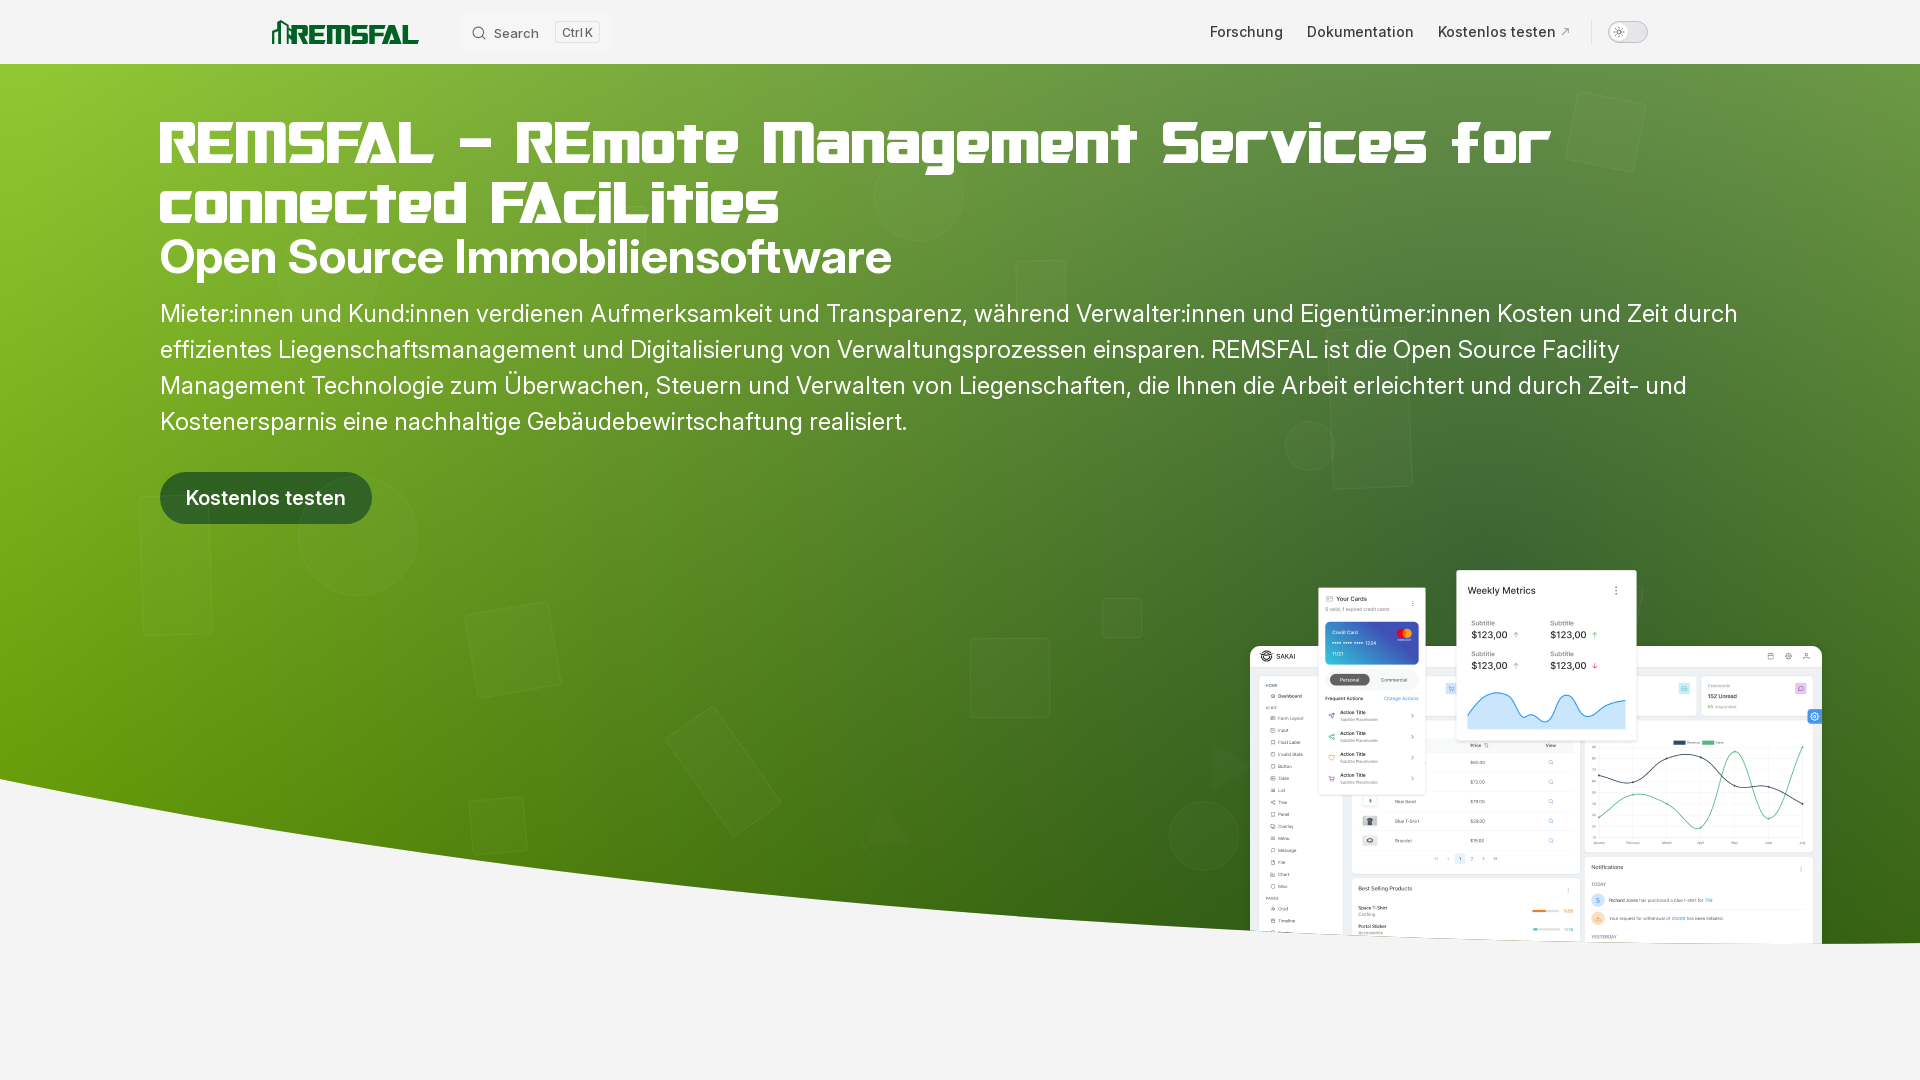

Set viewport size to Small Desktop (1366x768)
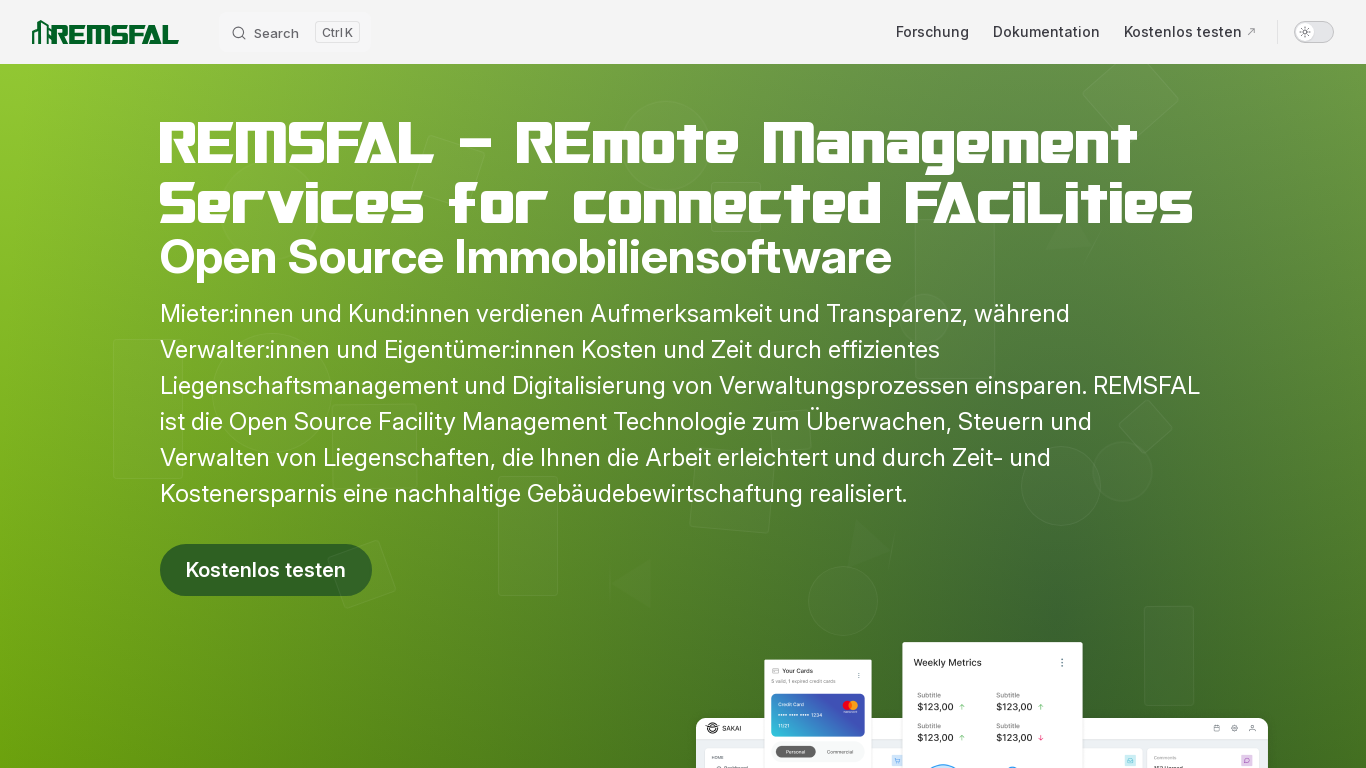

Layout adjusted for Small Desktop screen size
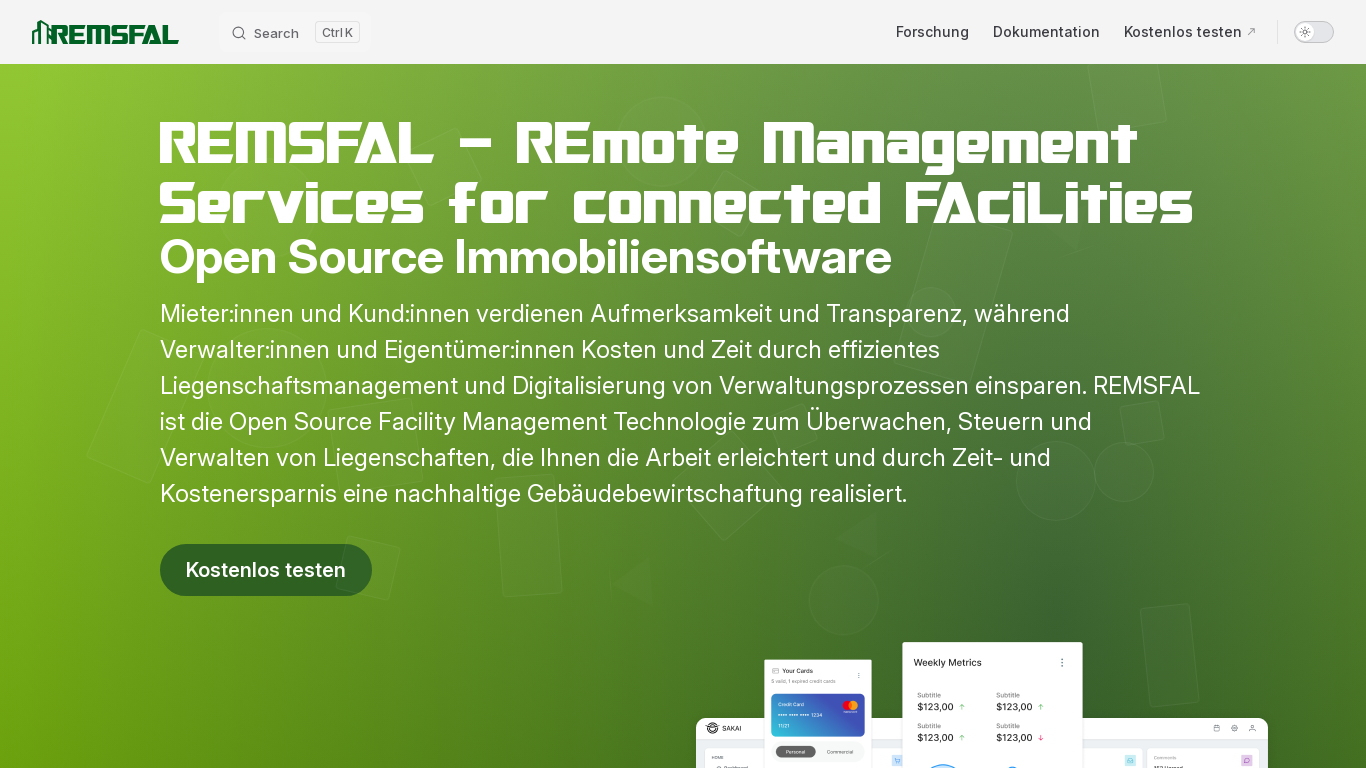

Set viewport size to Tablet (768x1024)
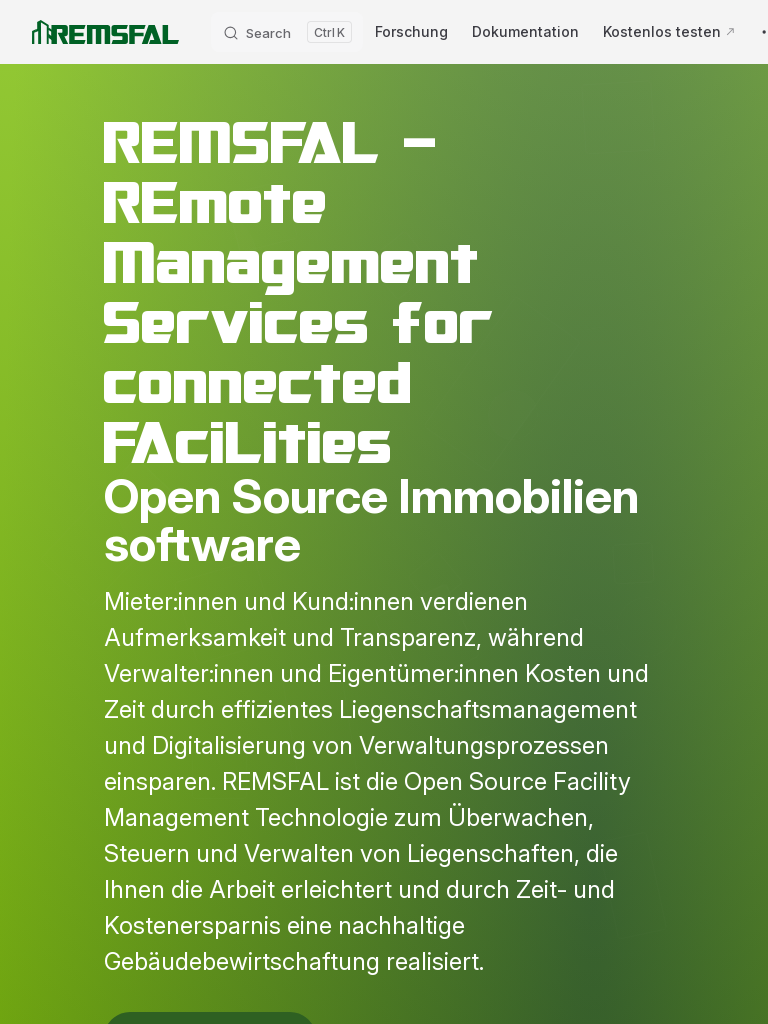

Layout adjusted for Tablet screen size
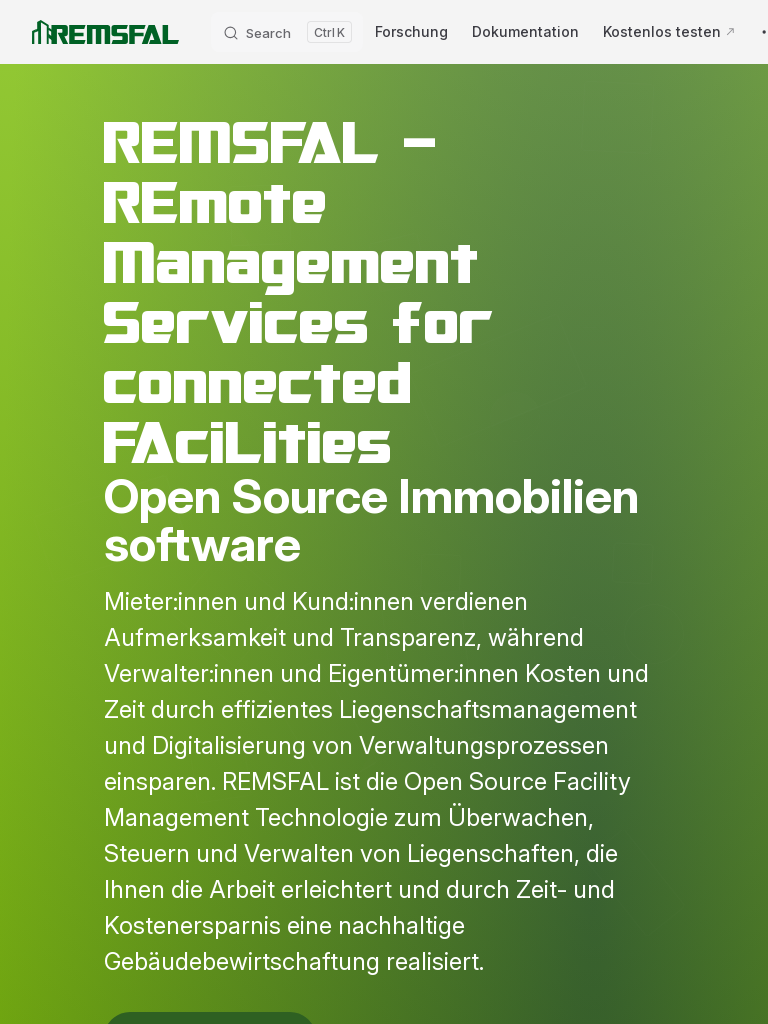

Set viewport size to Mobile (375x667)
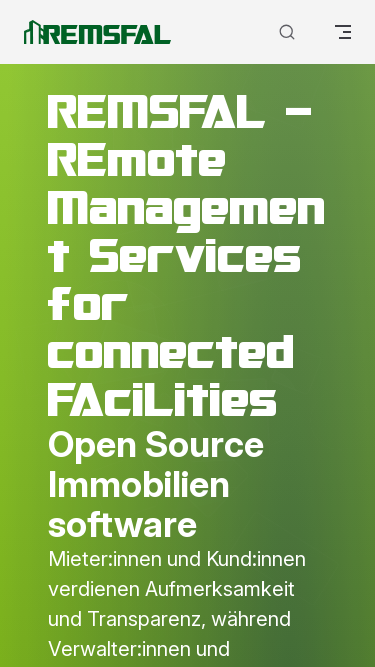

Layout adjusted for Mobile screen size
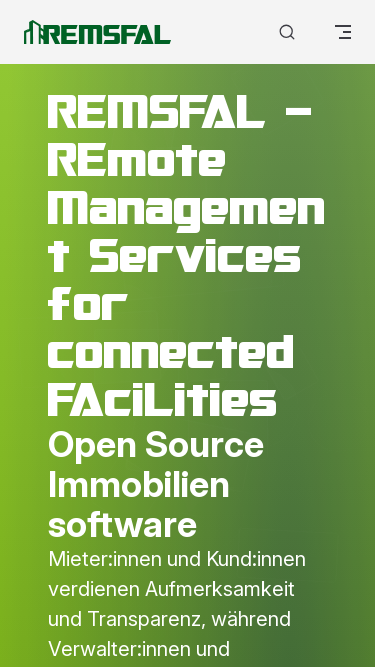

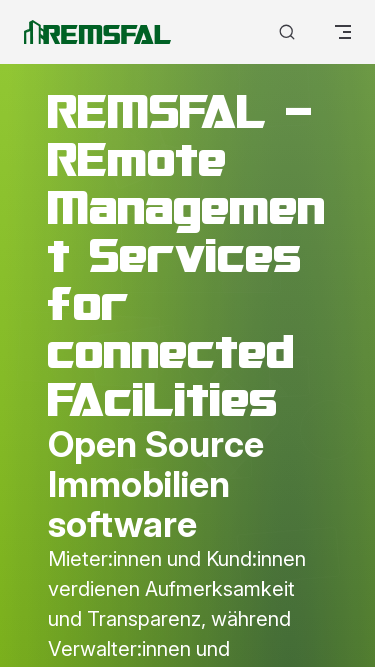